Tests dropdown functionality by navigating to a dropdown test page and verifying that state dropdown options are present and accessible

Starting URL: https://testcenter.techproeducation.com/index.php?page=dropdown

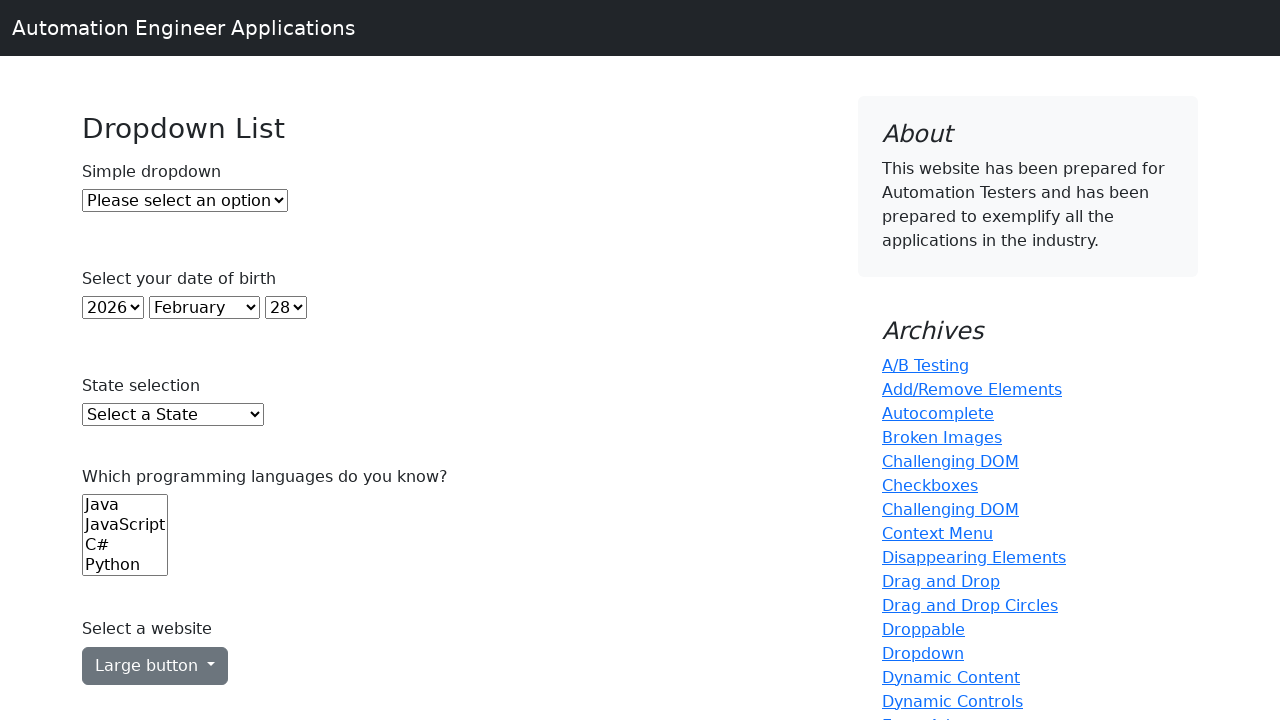

Navigated to dropdown test page
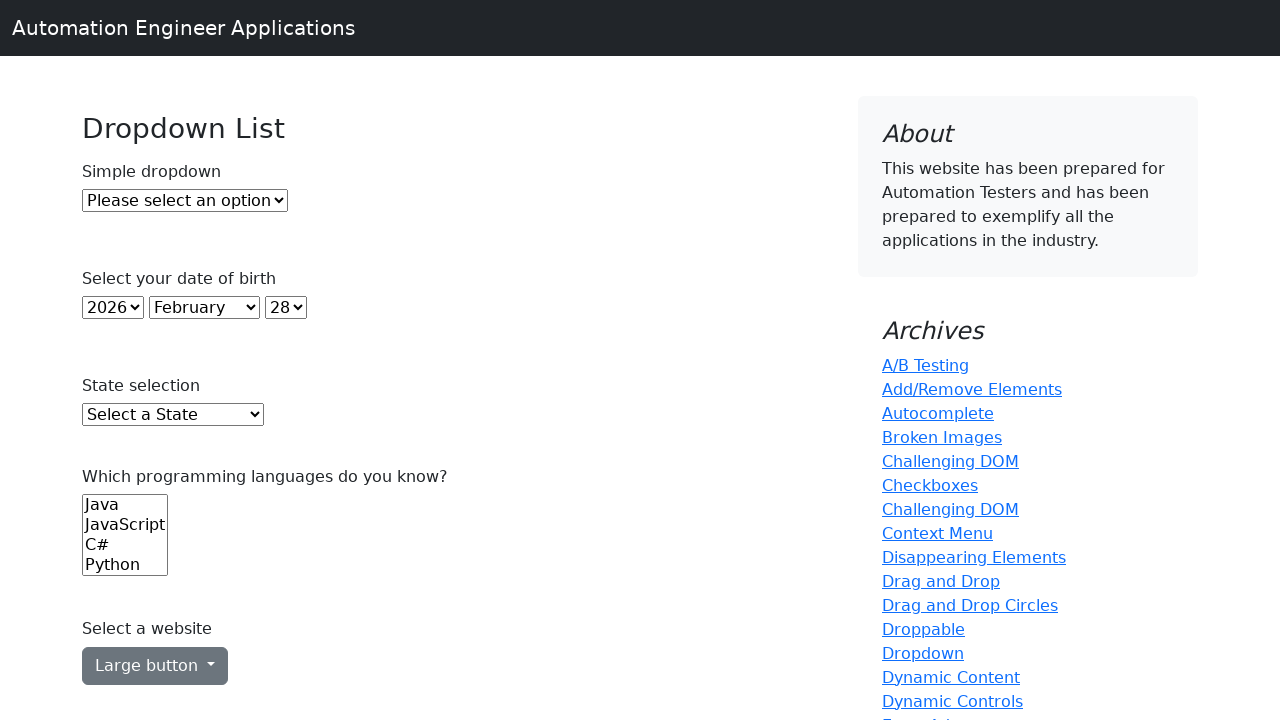

State dropdown element is visible
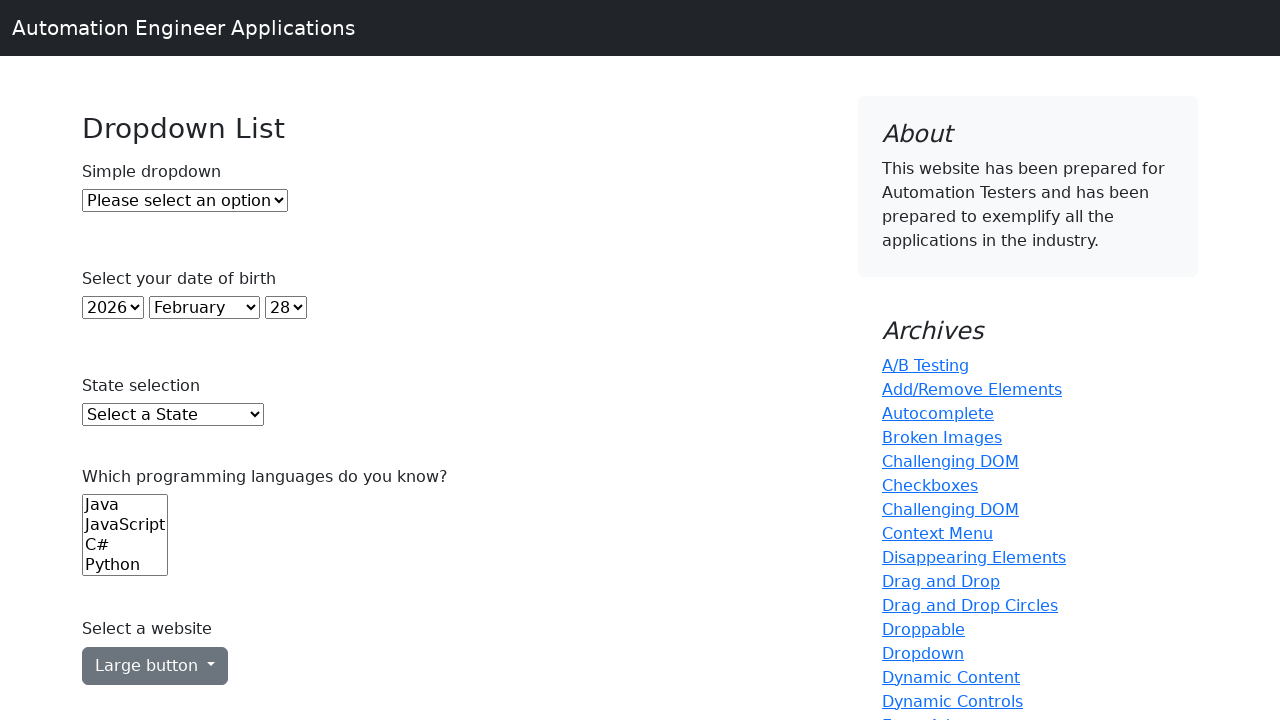

Retrieved all state dropdown options - total of 52 options found
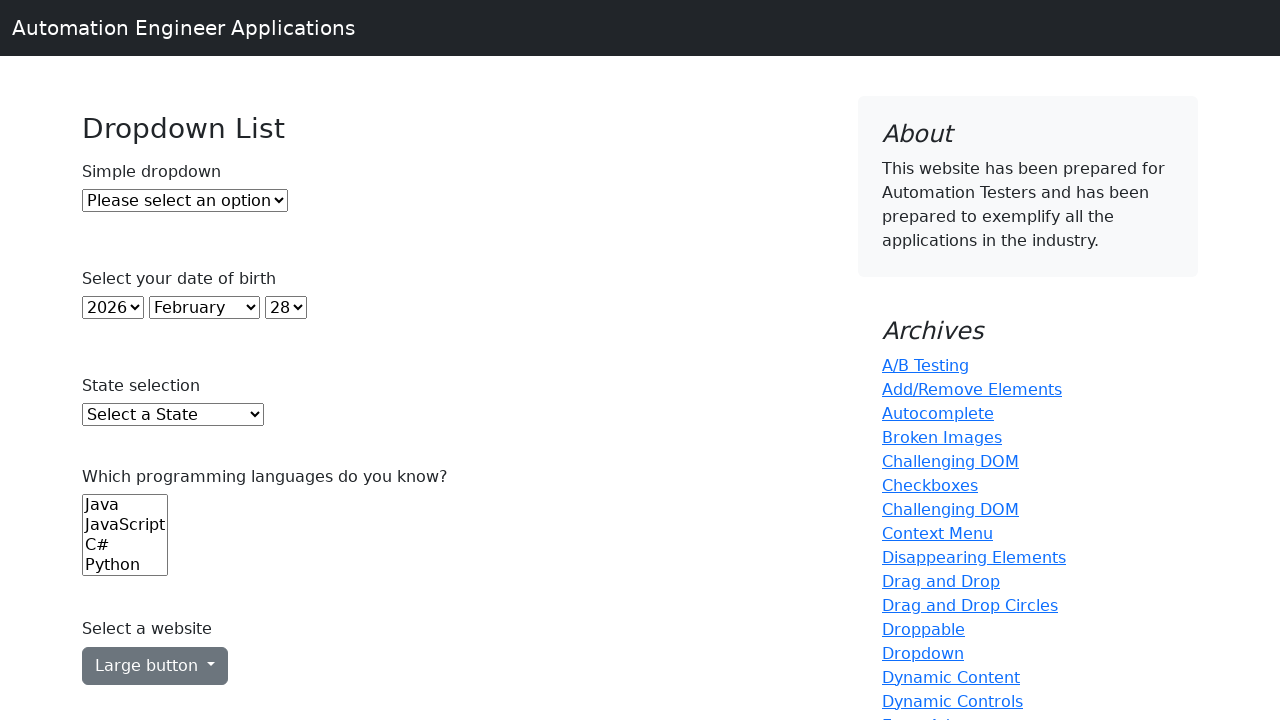

Verified state dropdown has options loaded
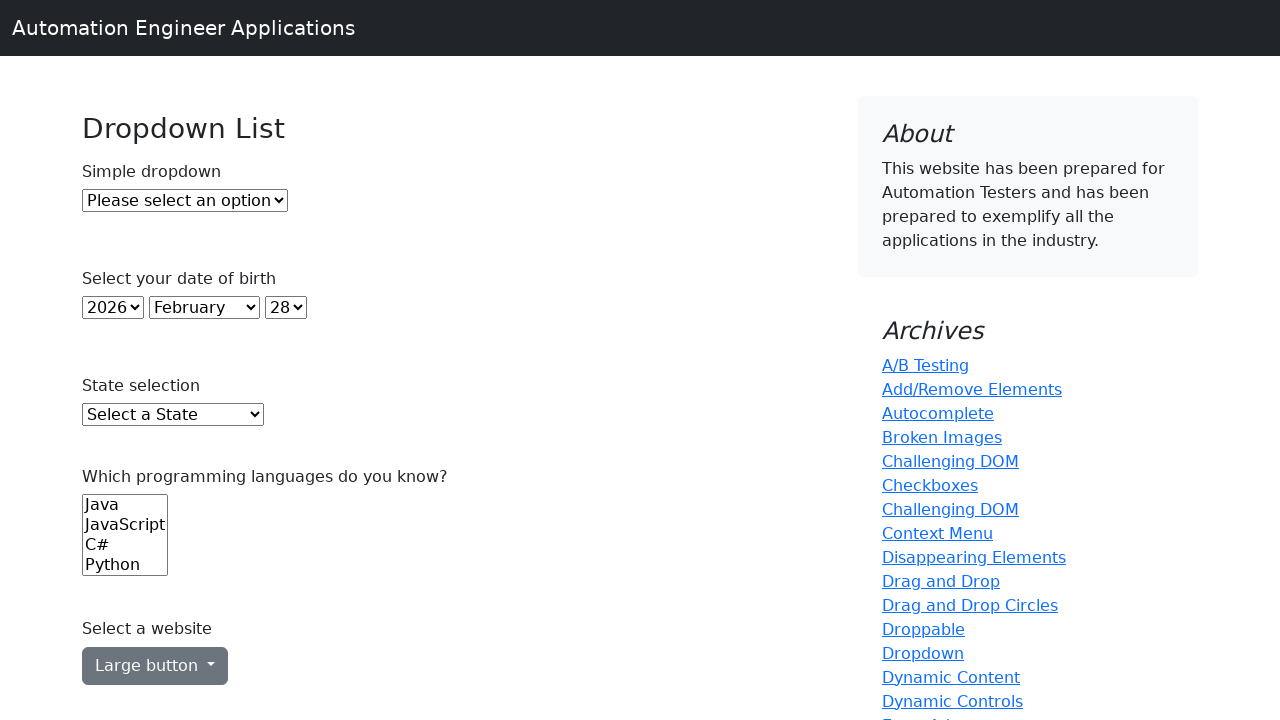

Clicked on state dropdown to open it at (173, 415) on select#state
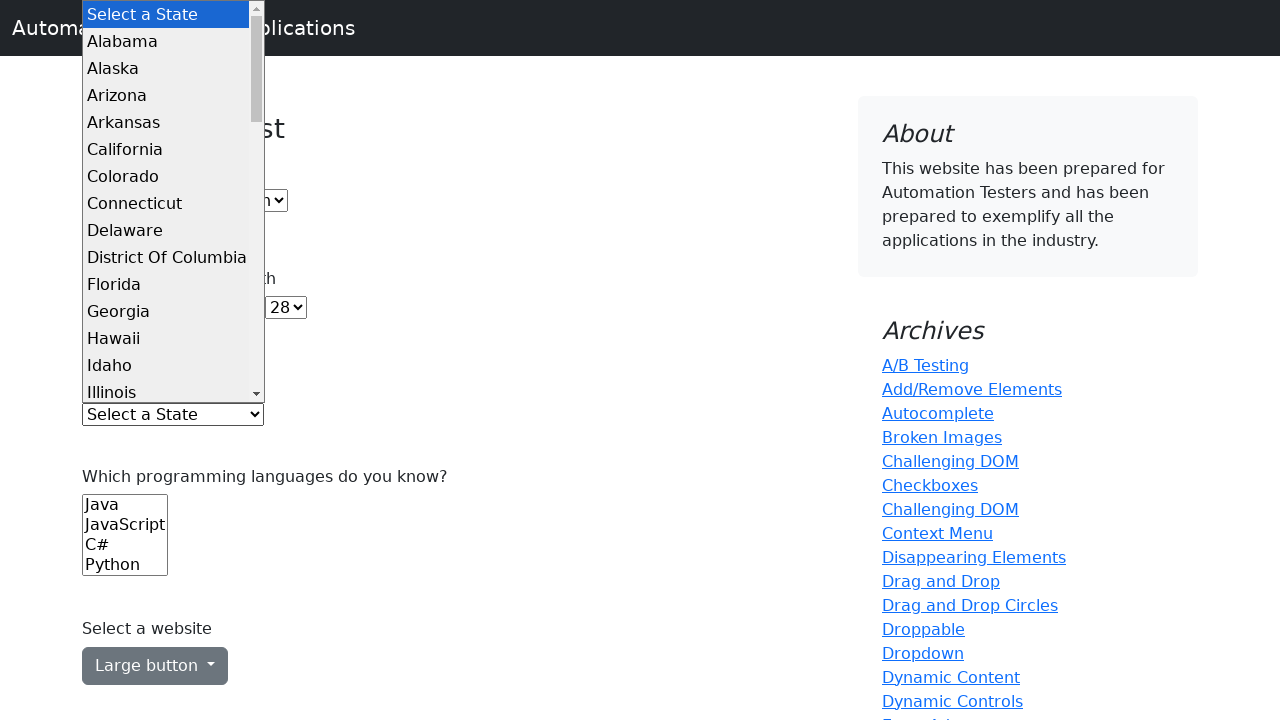

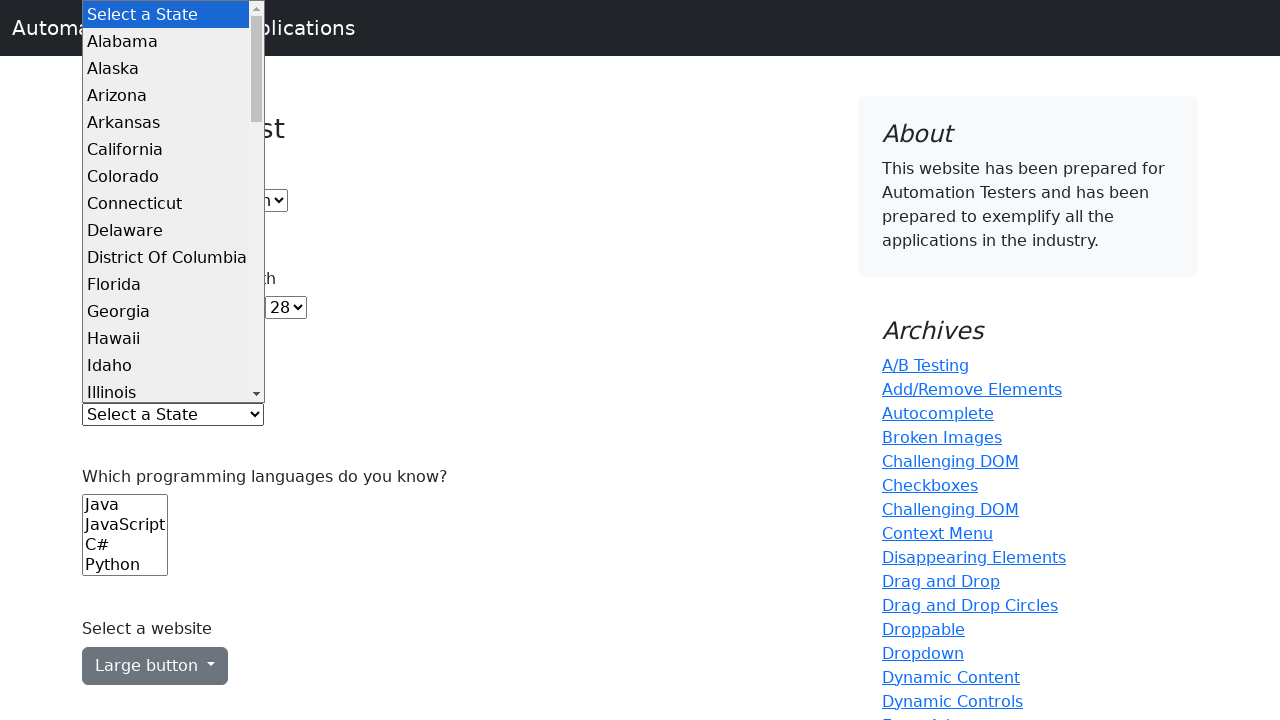